Clicks the Book Store Application button on the DemoQA homepage and verifies navigation to the books page

Starting URL: https://demoqa.com/

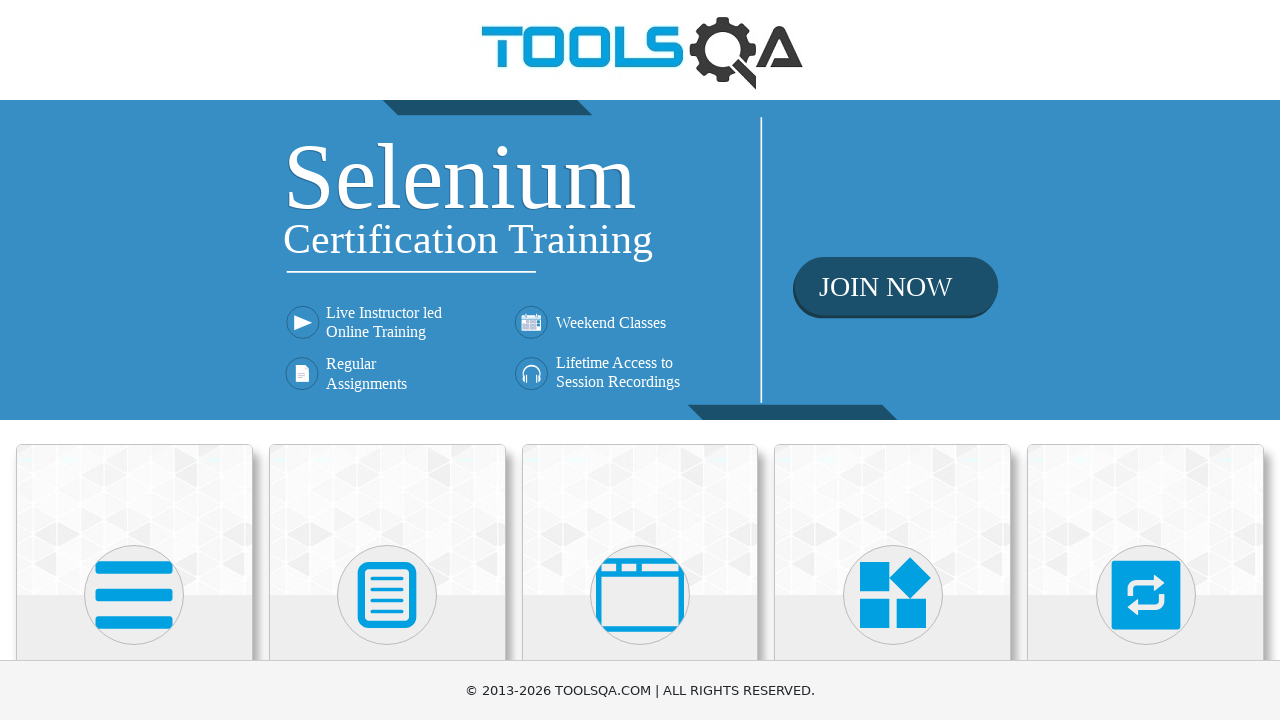

Clicked the Book Store Application button at (134, 461) on xpath=//h5[text()='Book Store Application']
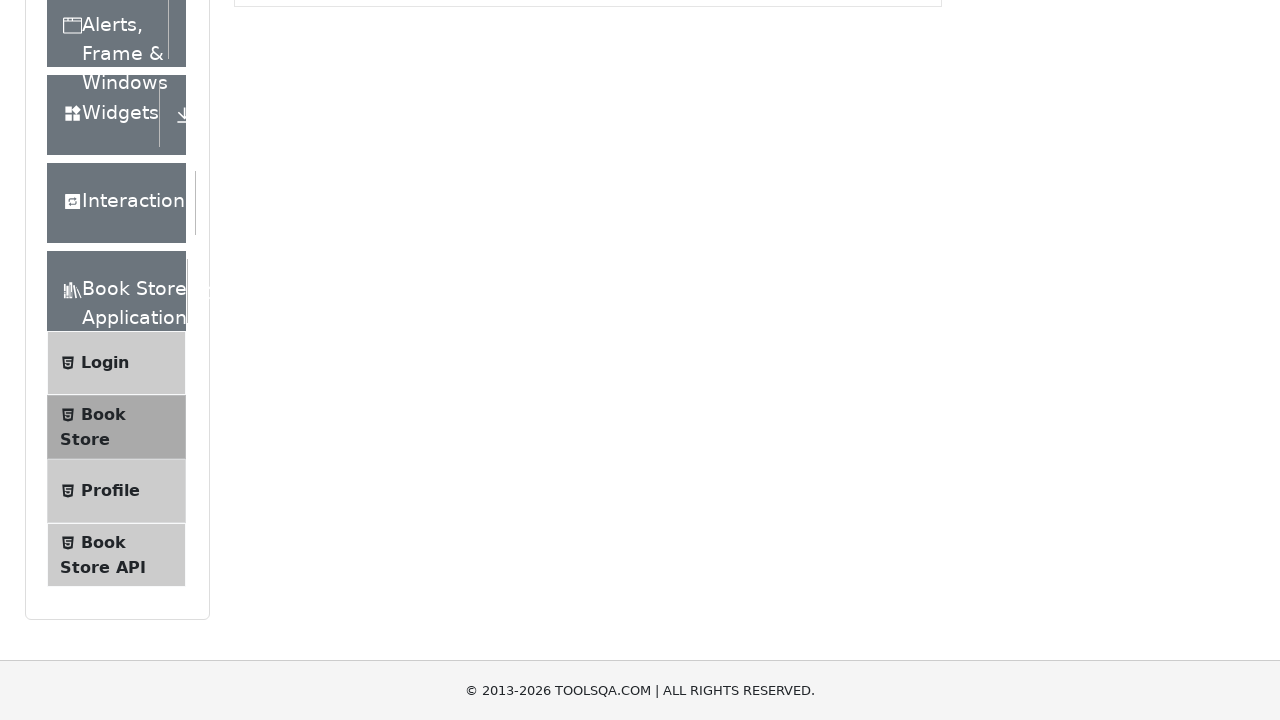

Verified navigation to books page (URL is https://demoqa.com/books)
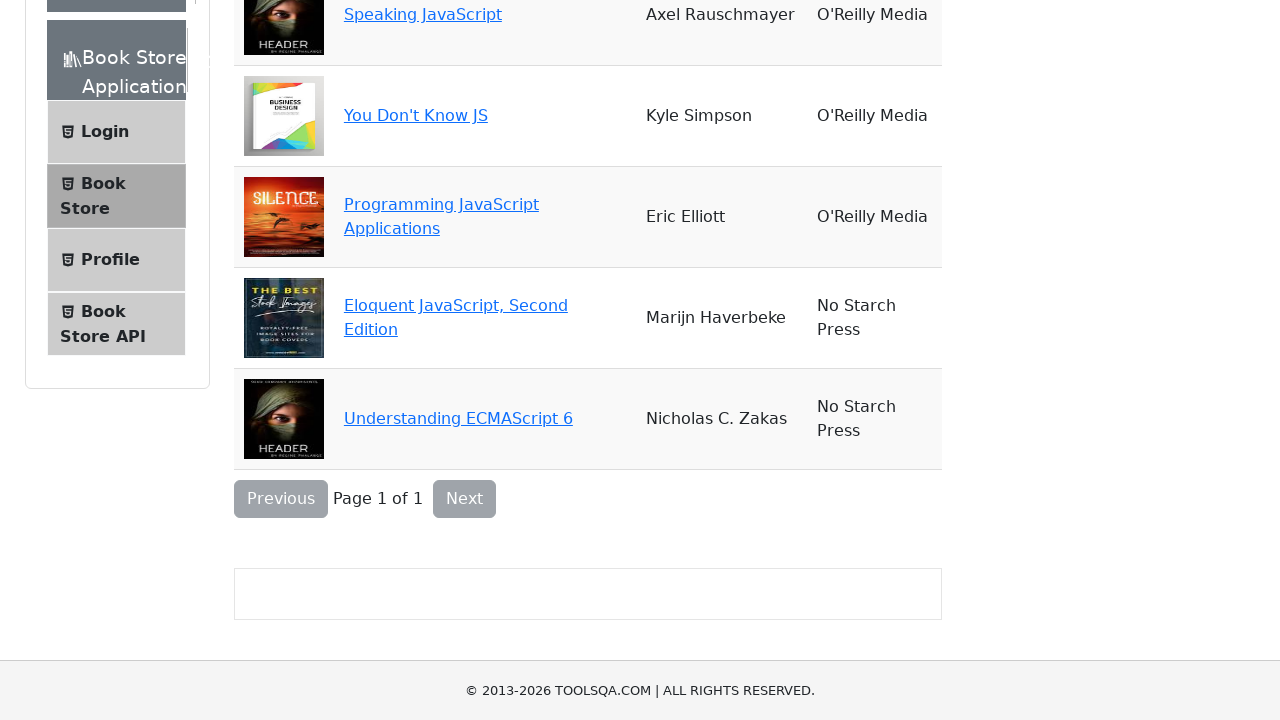

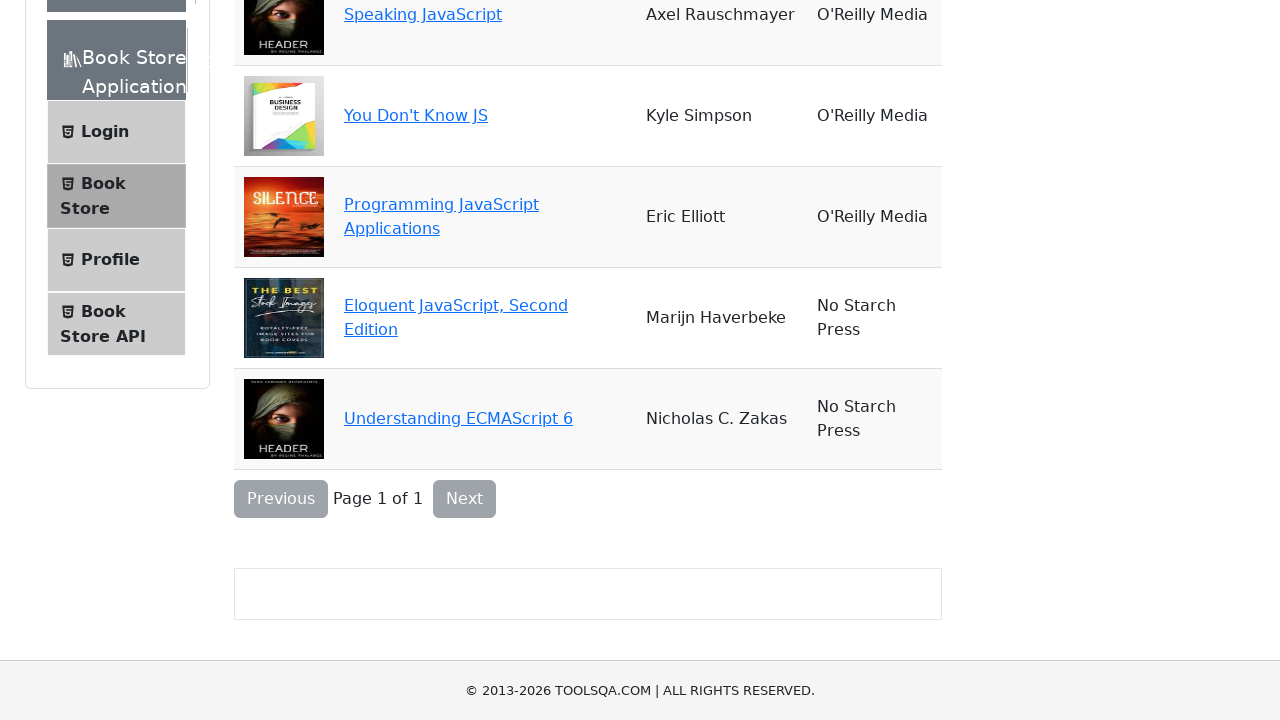